Tests a text box form by filling in username, email, current address, and permanent address fields, then submitting and verifying the displayed output.

Starting URL: https://demoqa.com/text-box

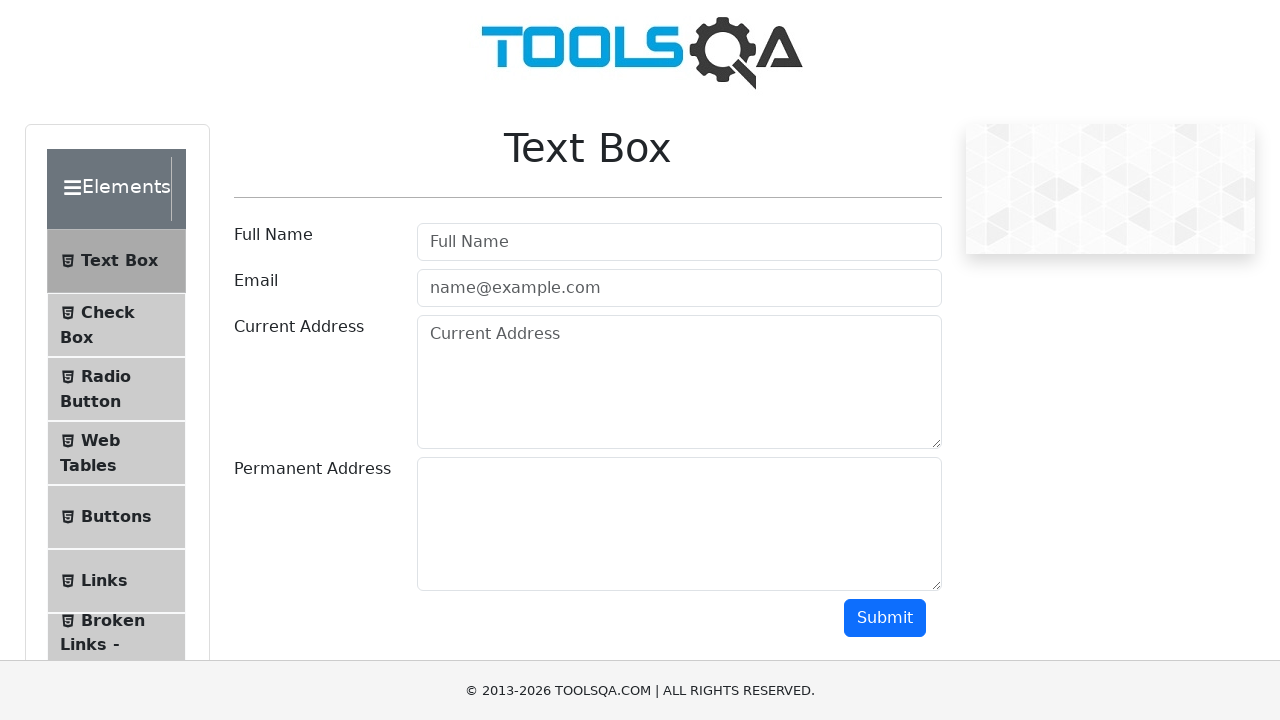

Filled username field with 'Test Username' on #userName
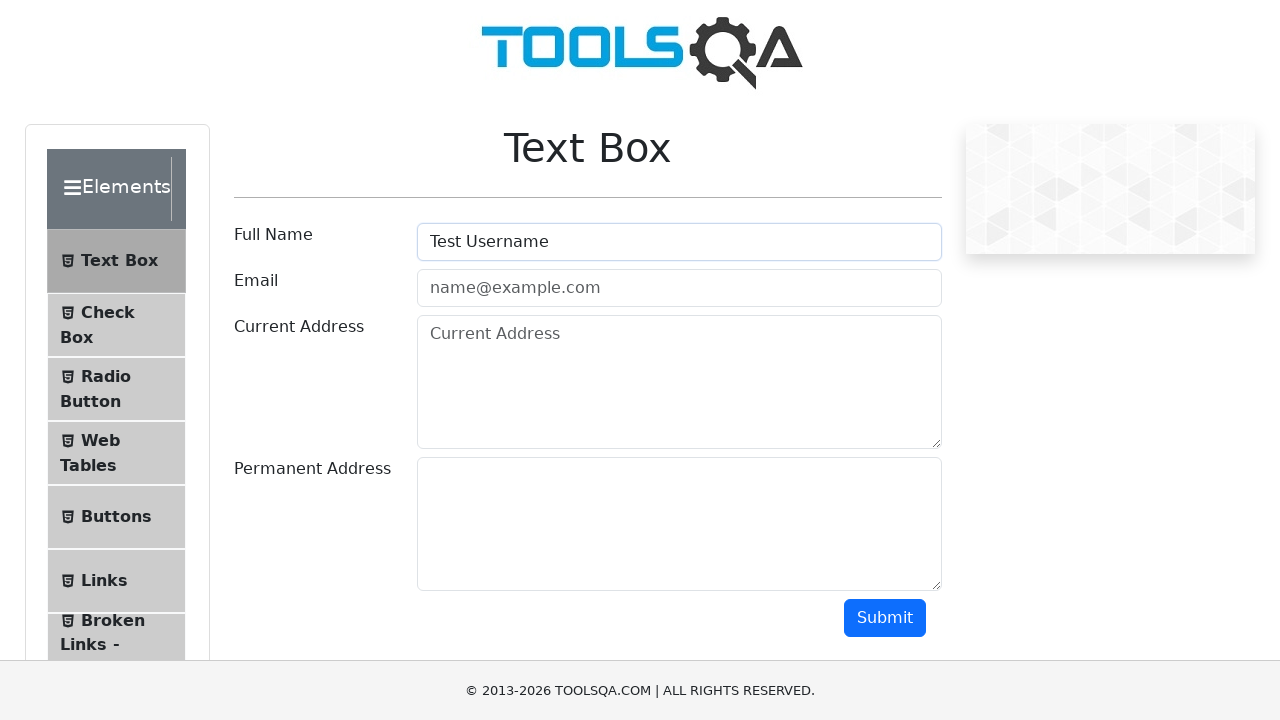

Filled email field with 'mins@gmail.com' on [placeholder="name@example.com"]
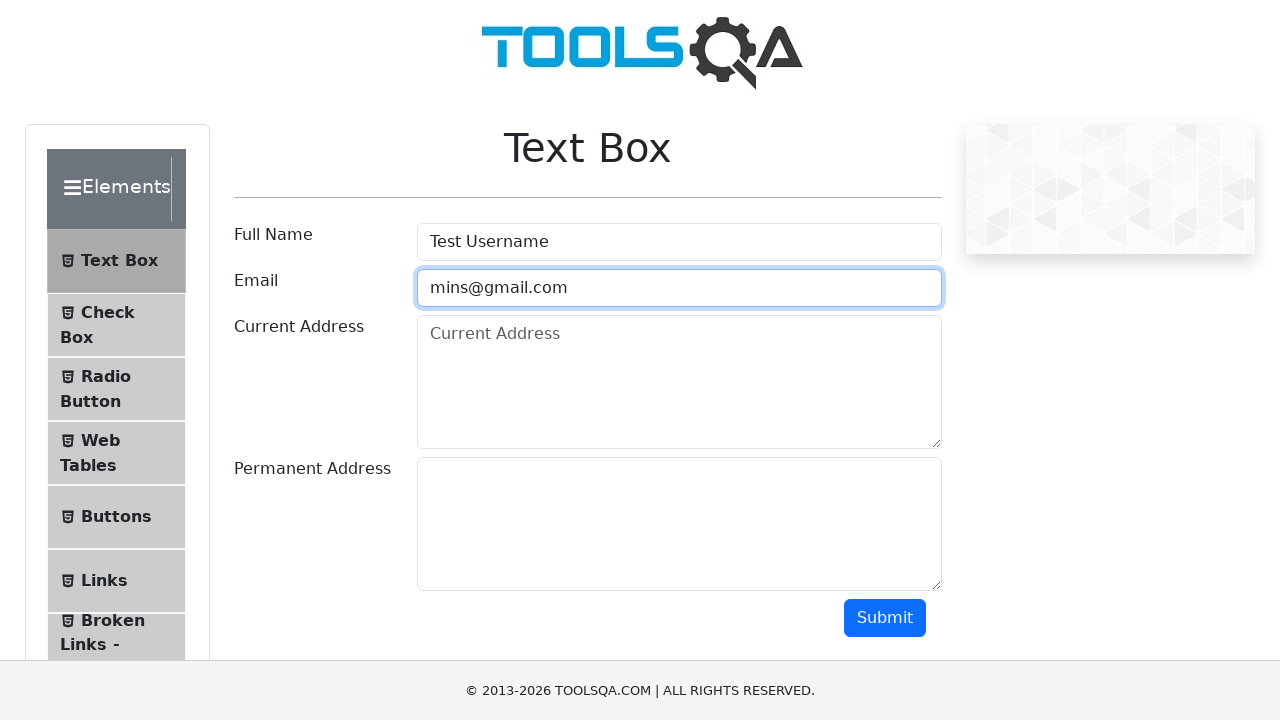

Filled current address field with 'test' on #currentAddress
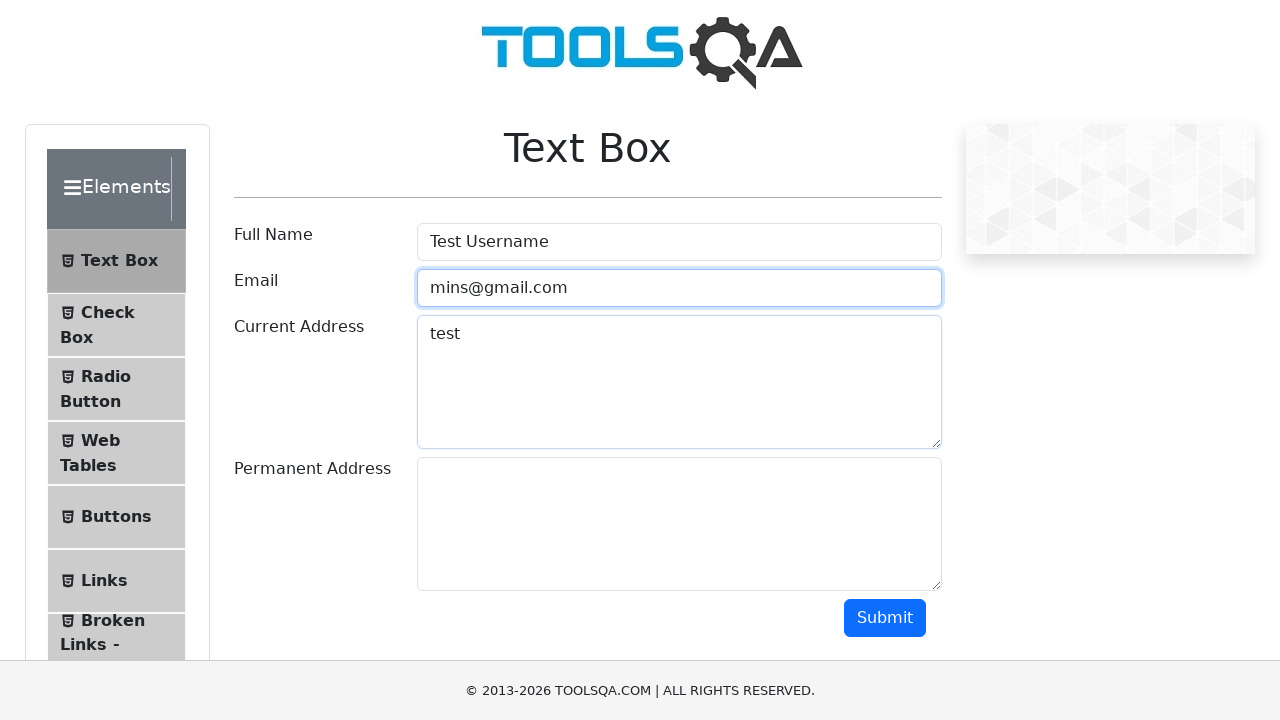

Filled permanent address field with 'Test' on #permanentAddress
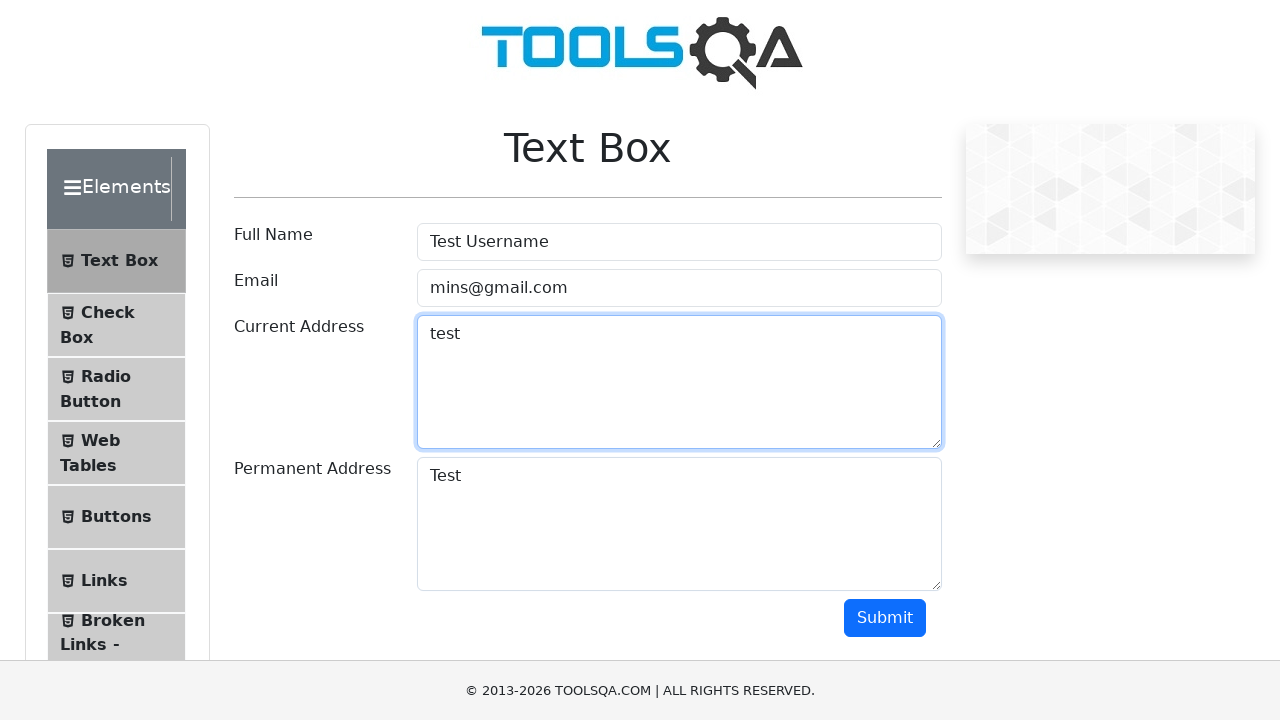

Clicked Submit button to submit the form at (885, 618) on button:has-text("Submit")
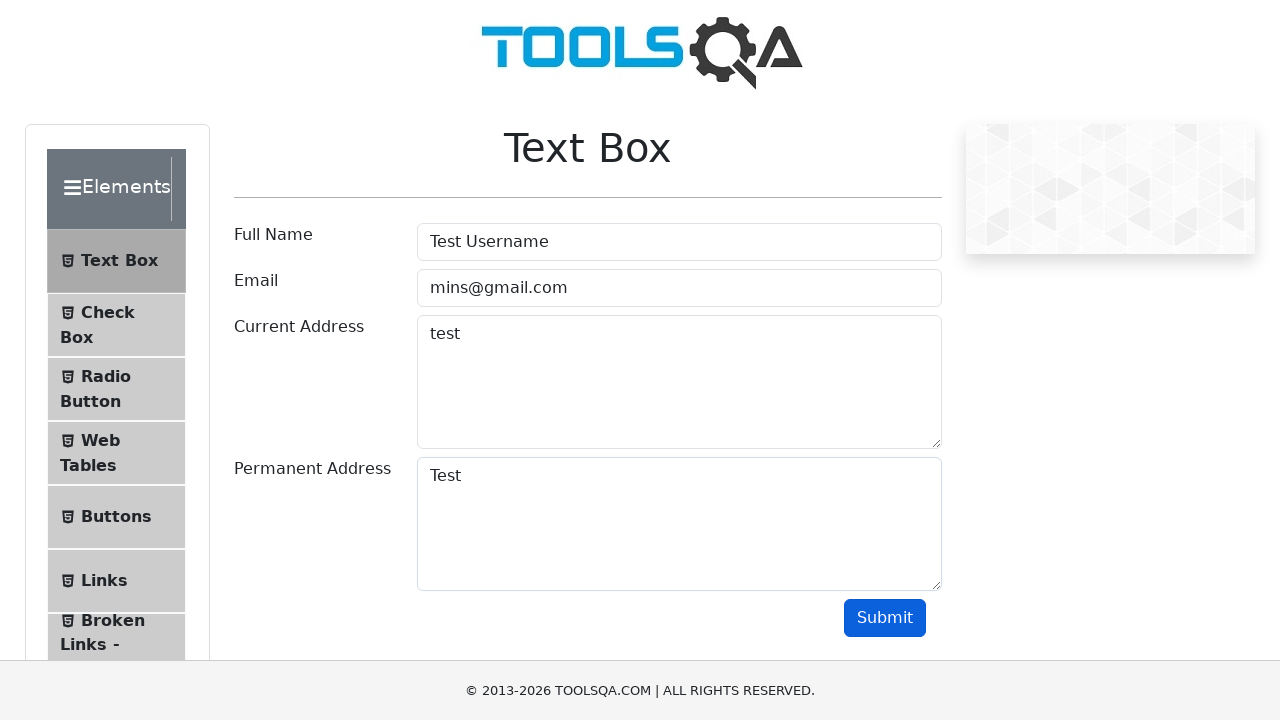

Name output field became visible
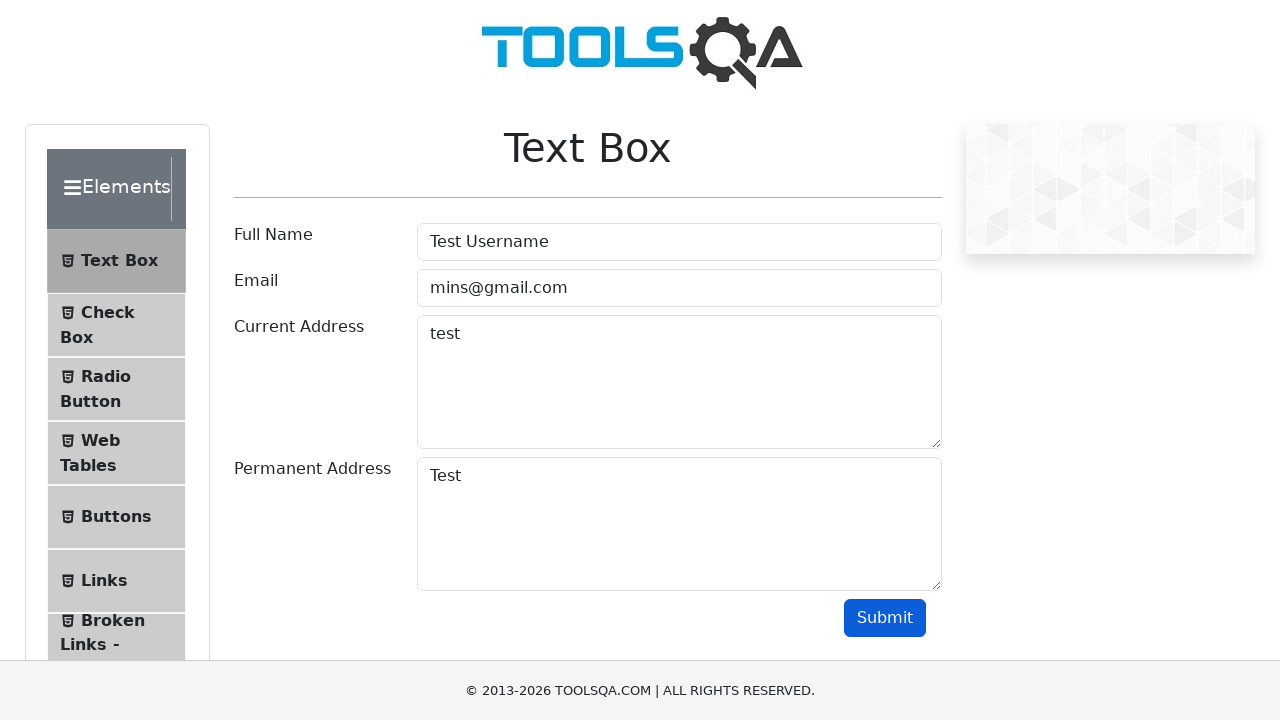

Email output field became visible
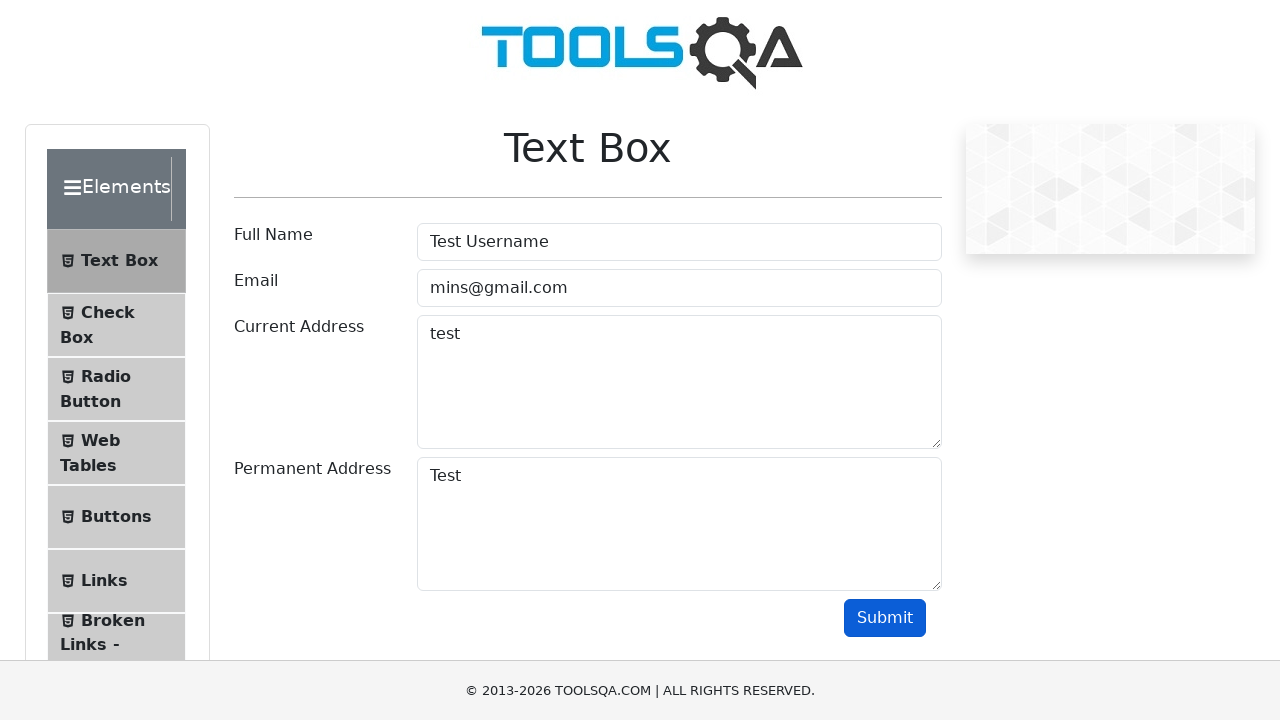

Current address output field became visible
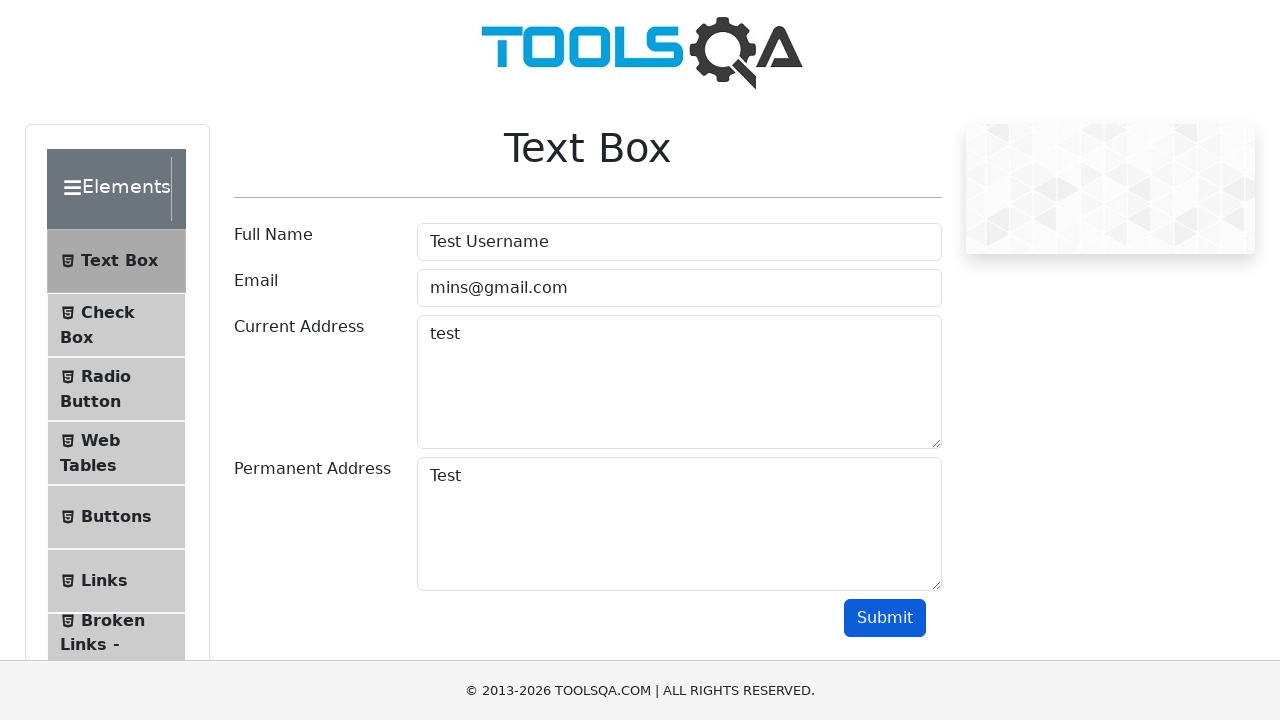

Permanent address output field became visible
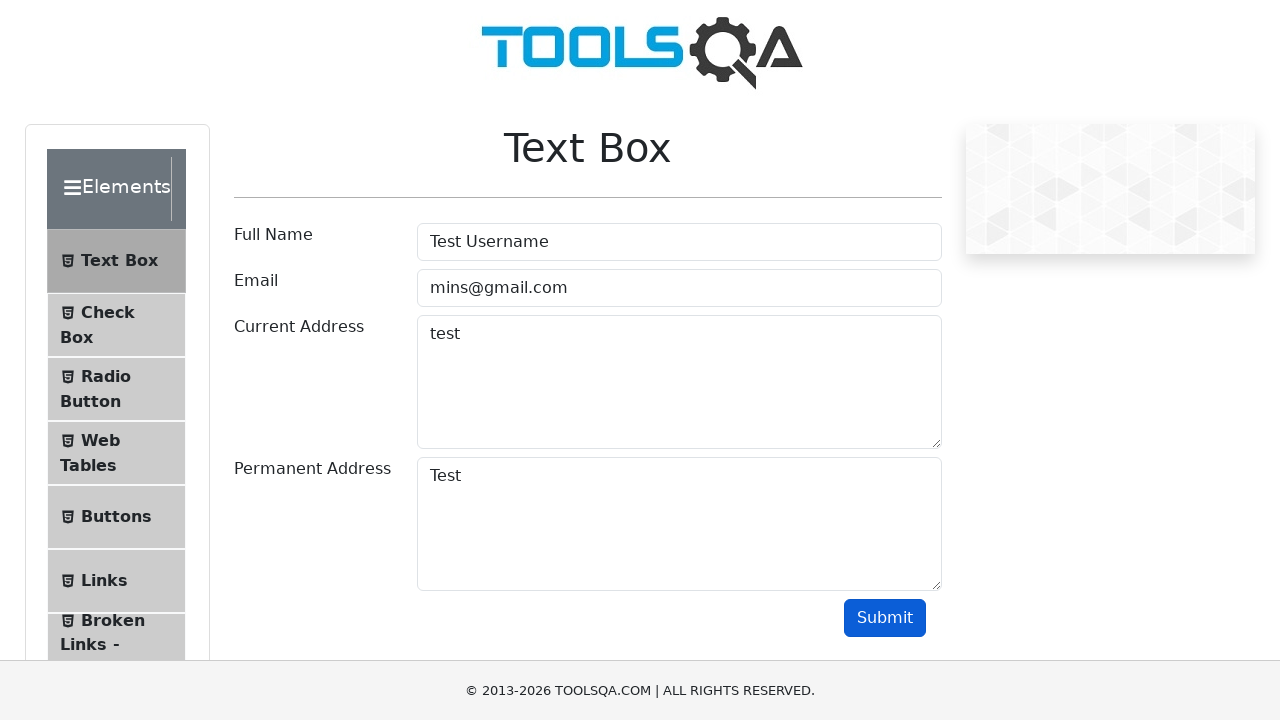

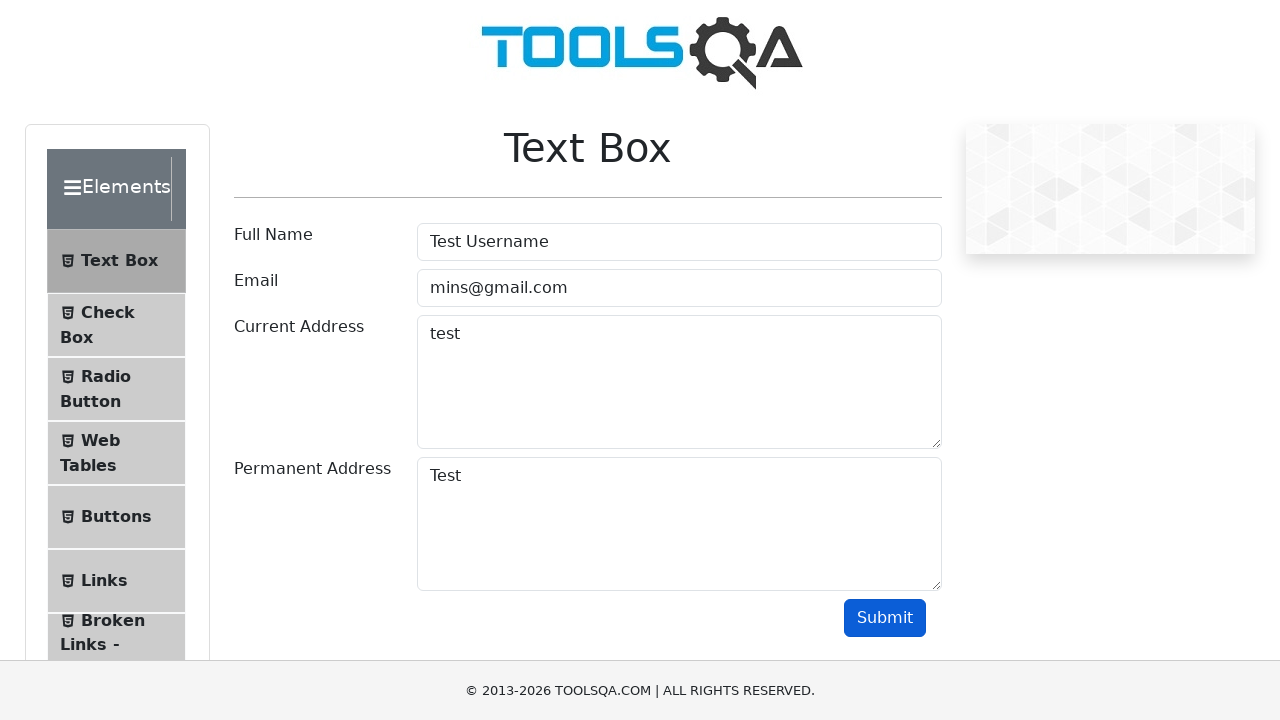